Tests hyperlink functionality on a practice website by clicking various links, navigating back, checking a broken link, and verifying link elements are present on the page.

Starting URL: https://www.leafground.com/link.xhtml

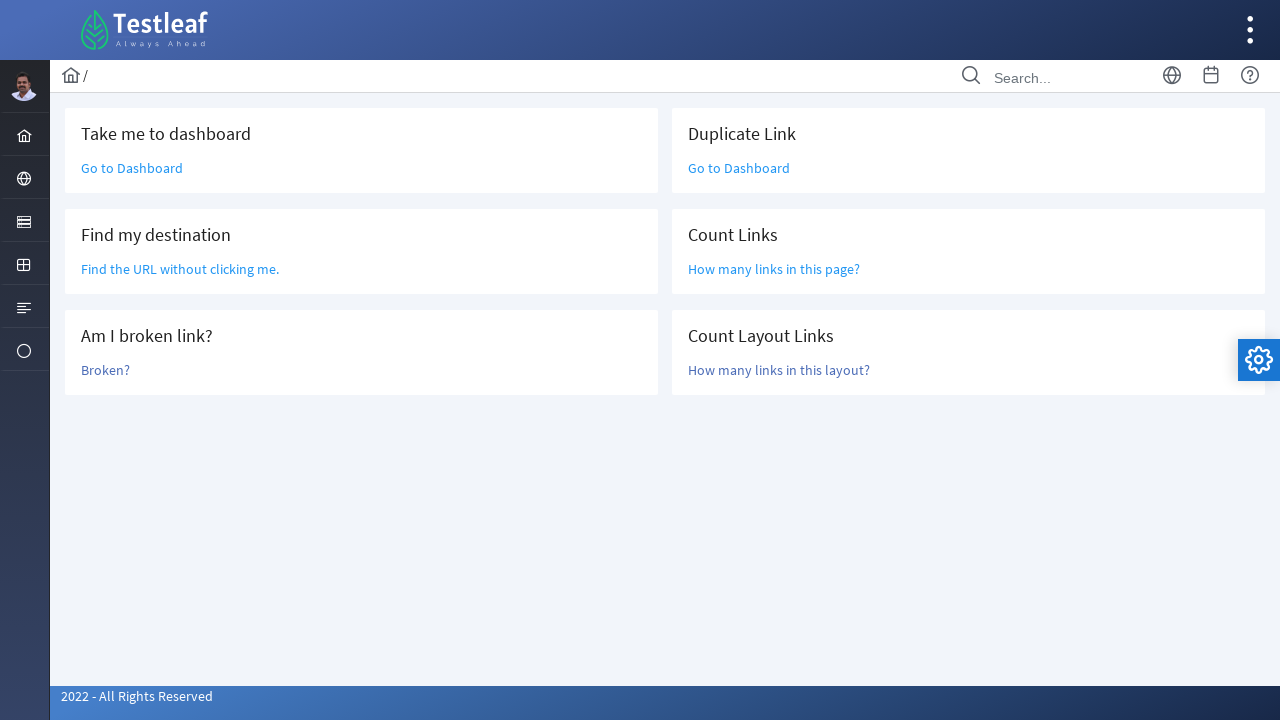

Clicked the first hyperlink on the page at (132, 168) on xpath=//*[@id='j_idt87']/div/div[1]/div[1]/div/div/a
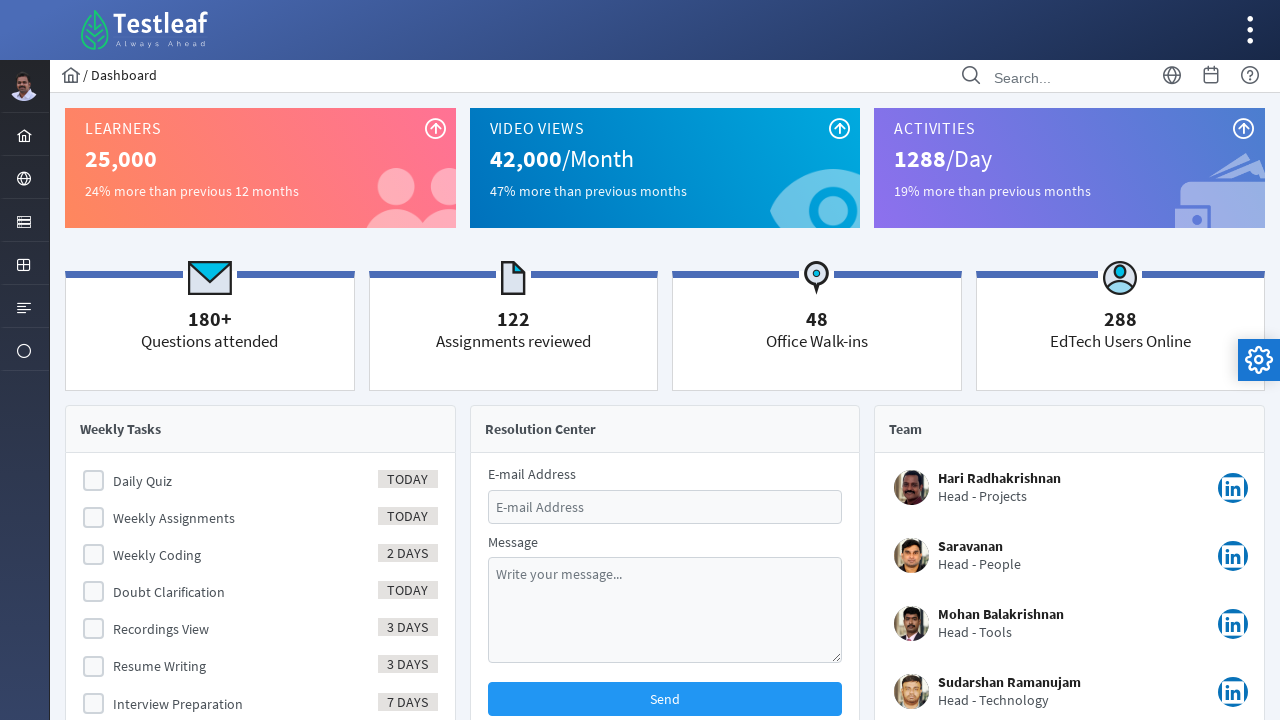

Navigated back to the links page
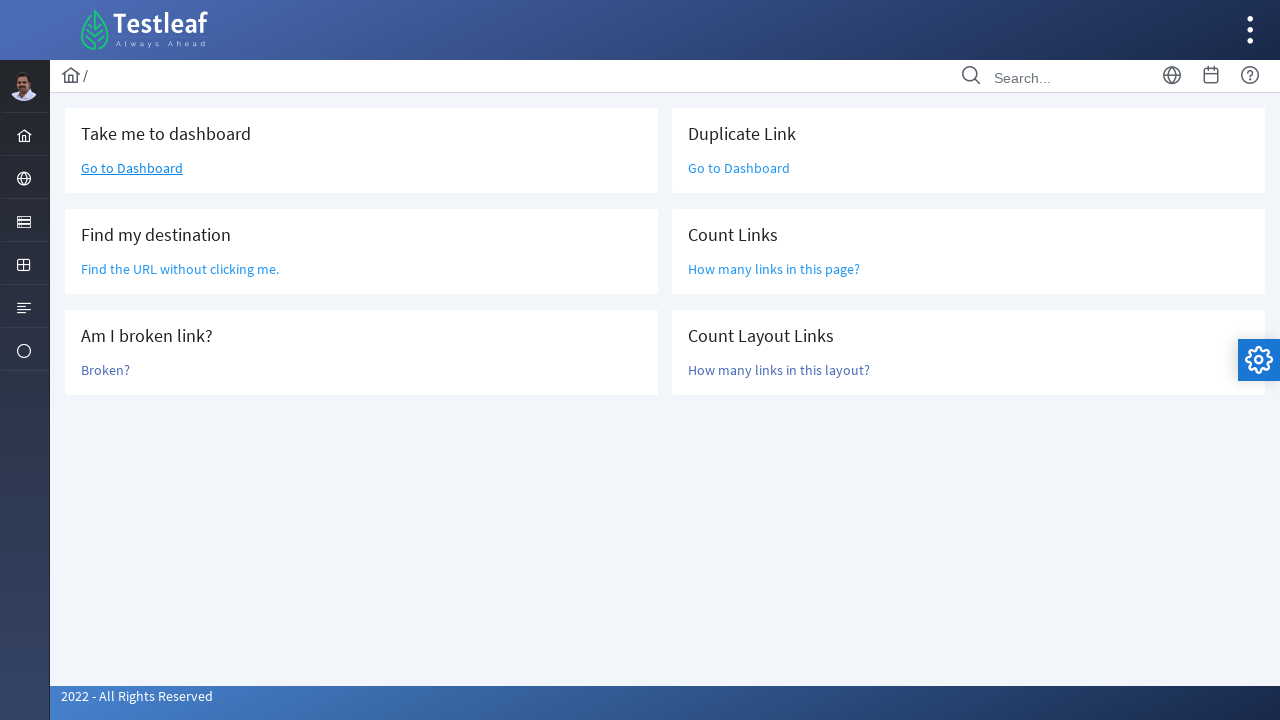

Page loaded with domcontentloaded state
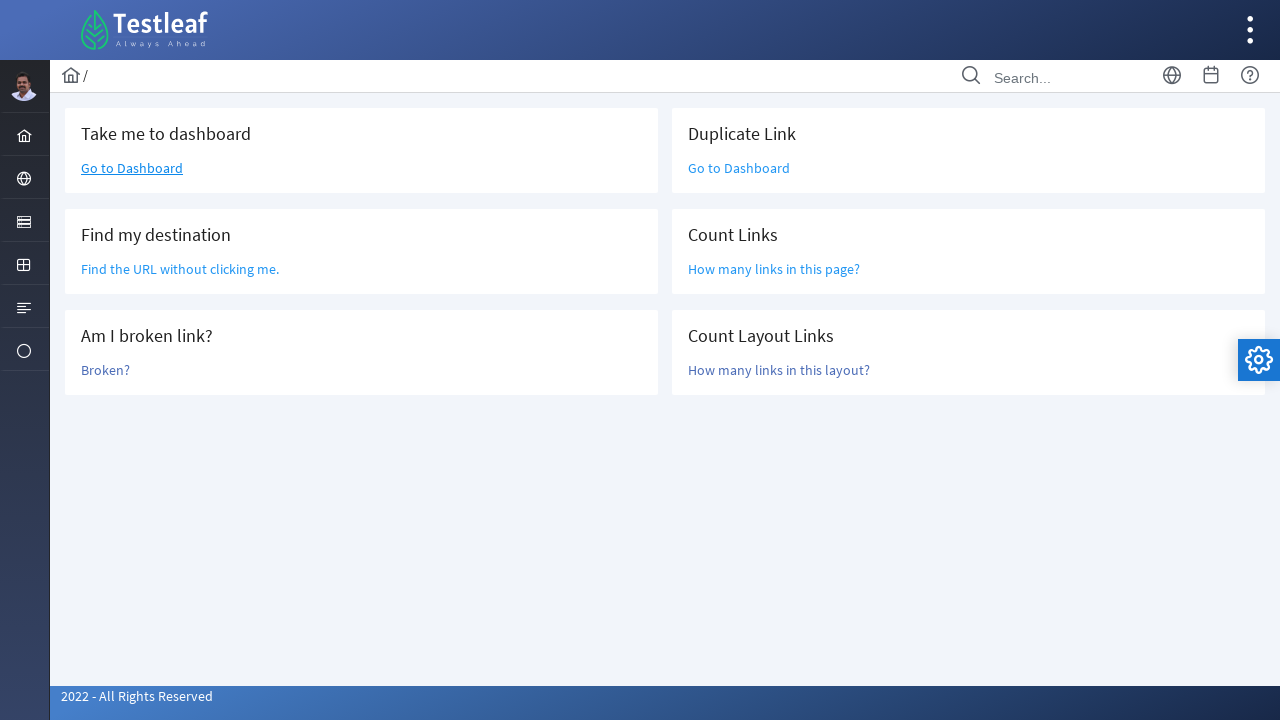

Located and waited for the second link element
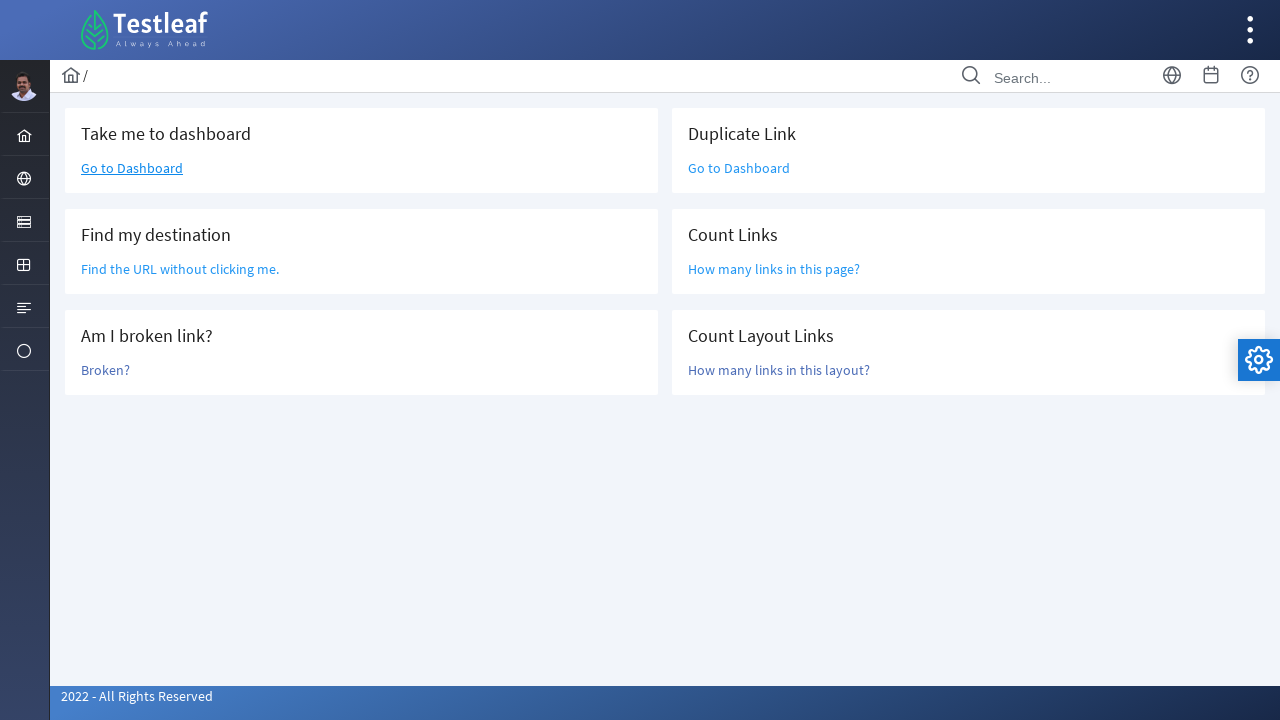

Clicked the broken link at (106, 370) on a:has-text('Broken')
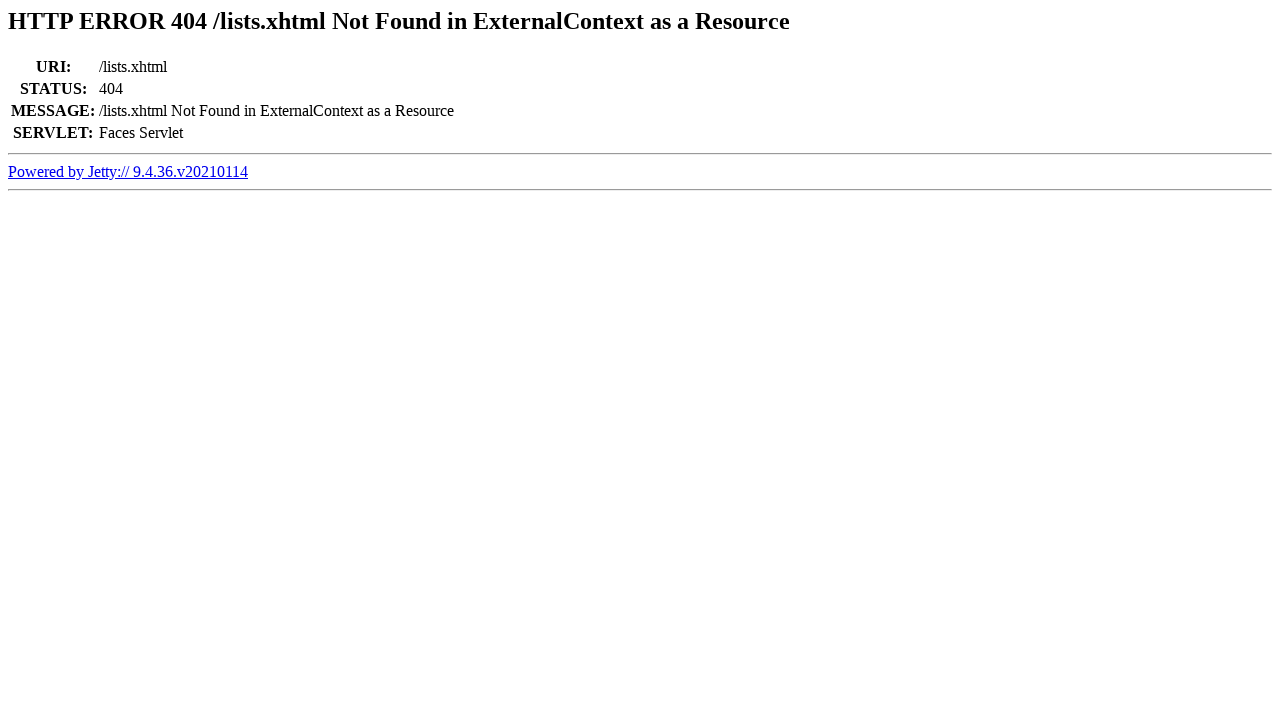

Waited for broken link page to load
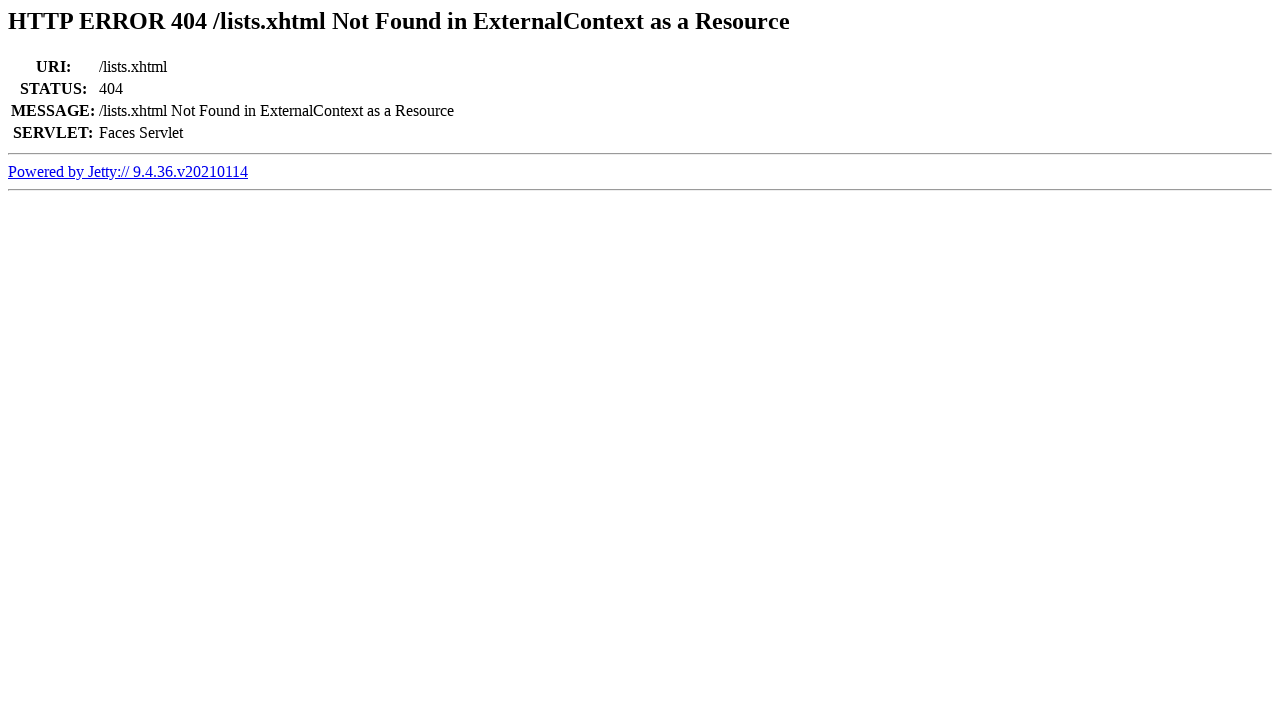

Navigated back from broken link page
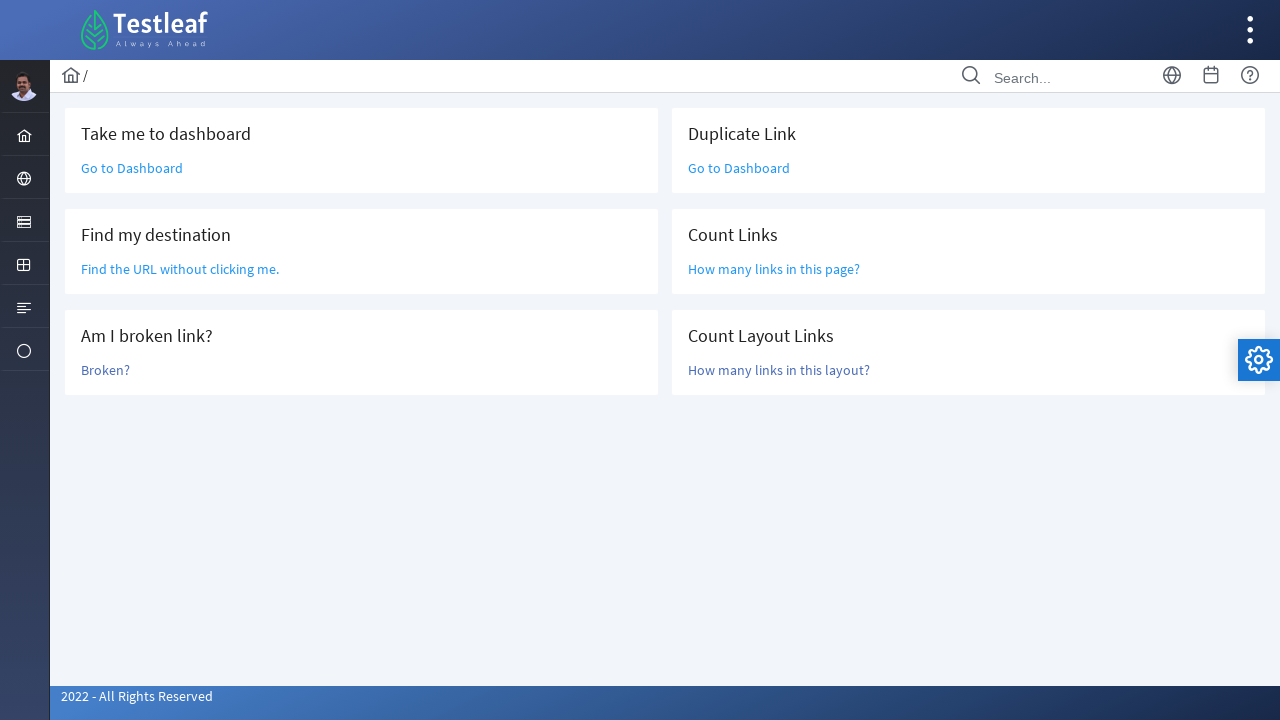

Links page reloaded with domcontentloaded state
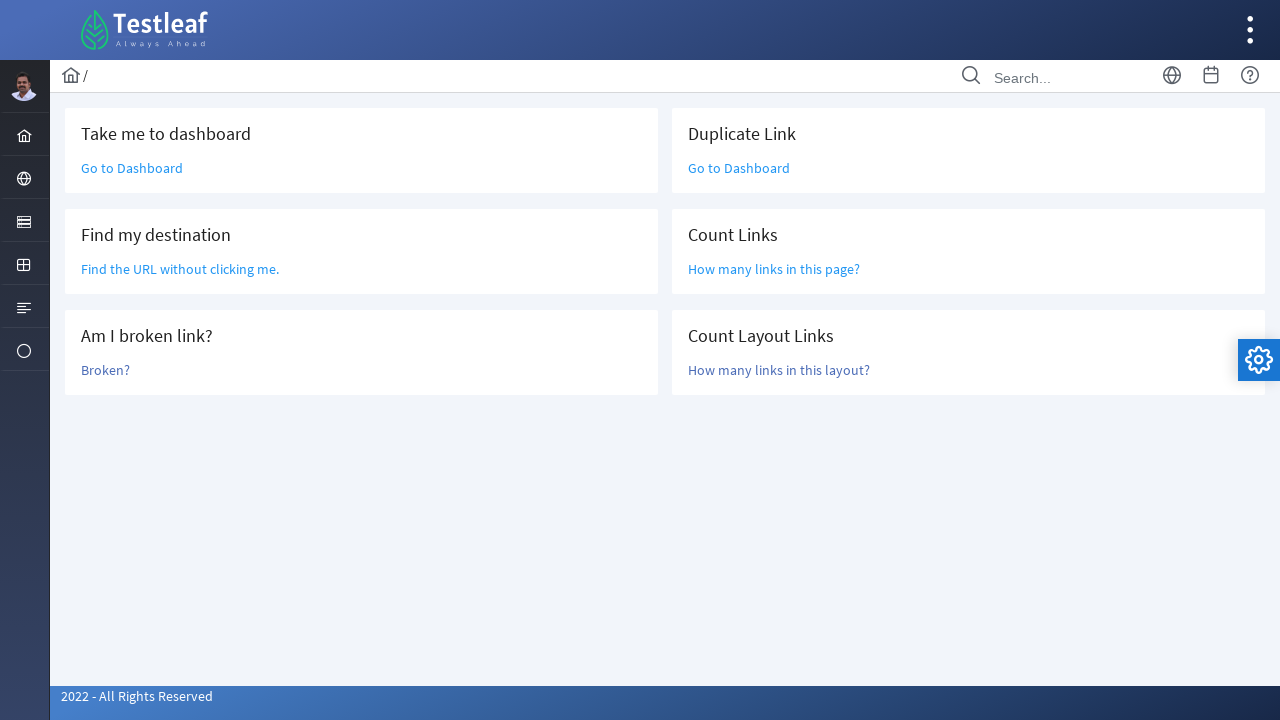

Verified that anchor tag elements are present on the page
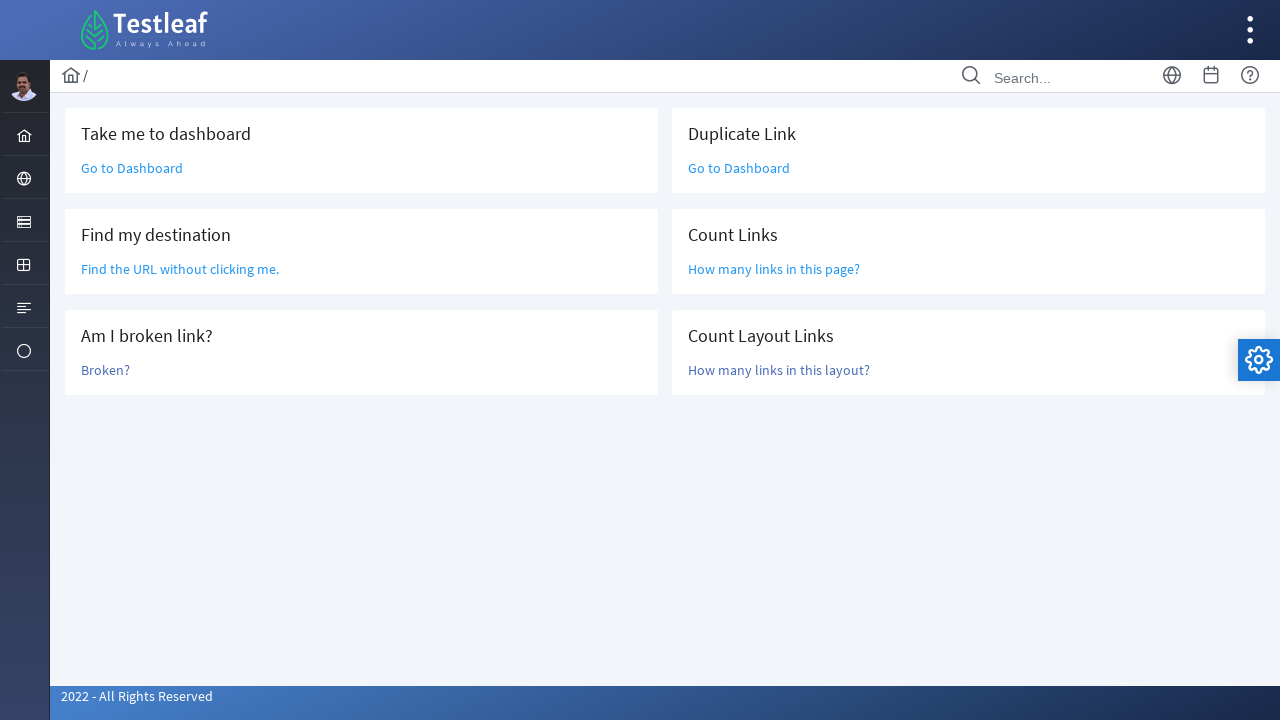

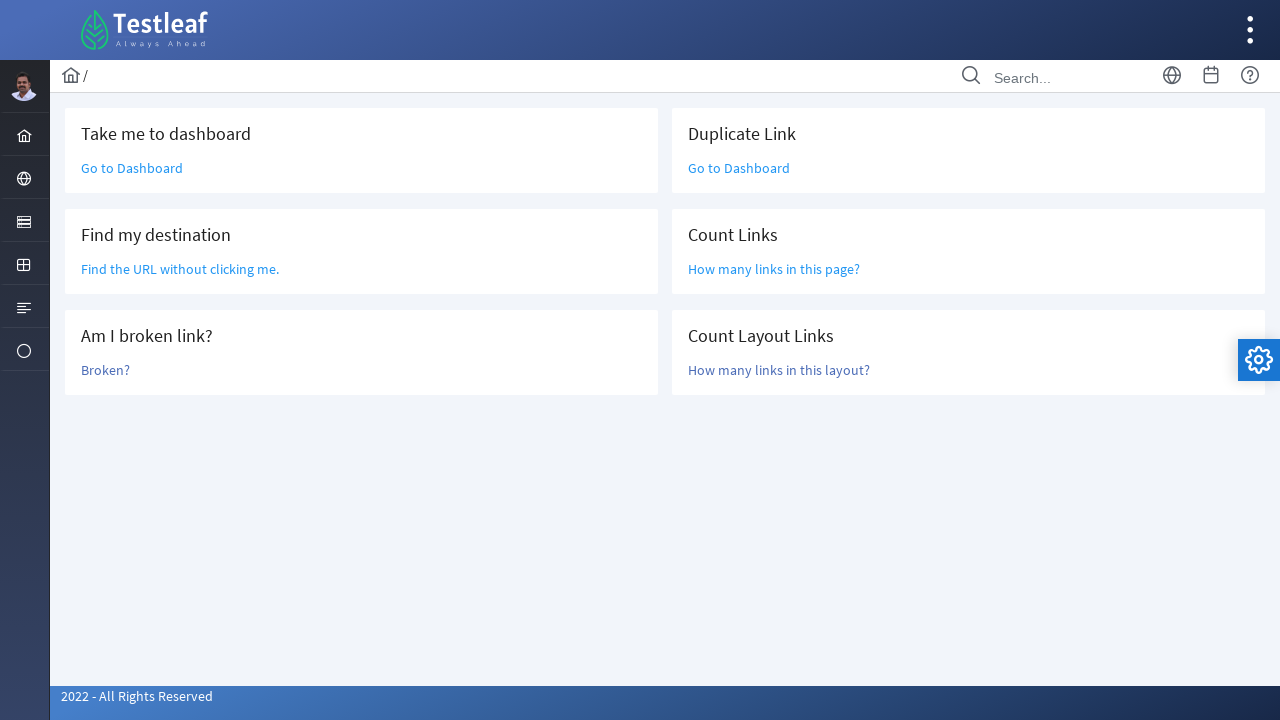